Tests checkbox interaction by clicking on the first checkbox element on the page

Starting URL: https://the-internet.herokuapp.com/checkboxes

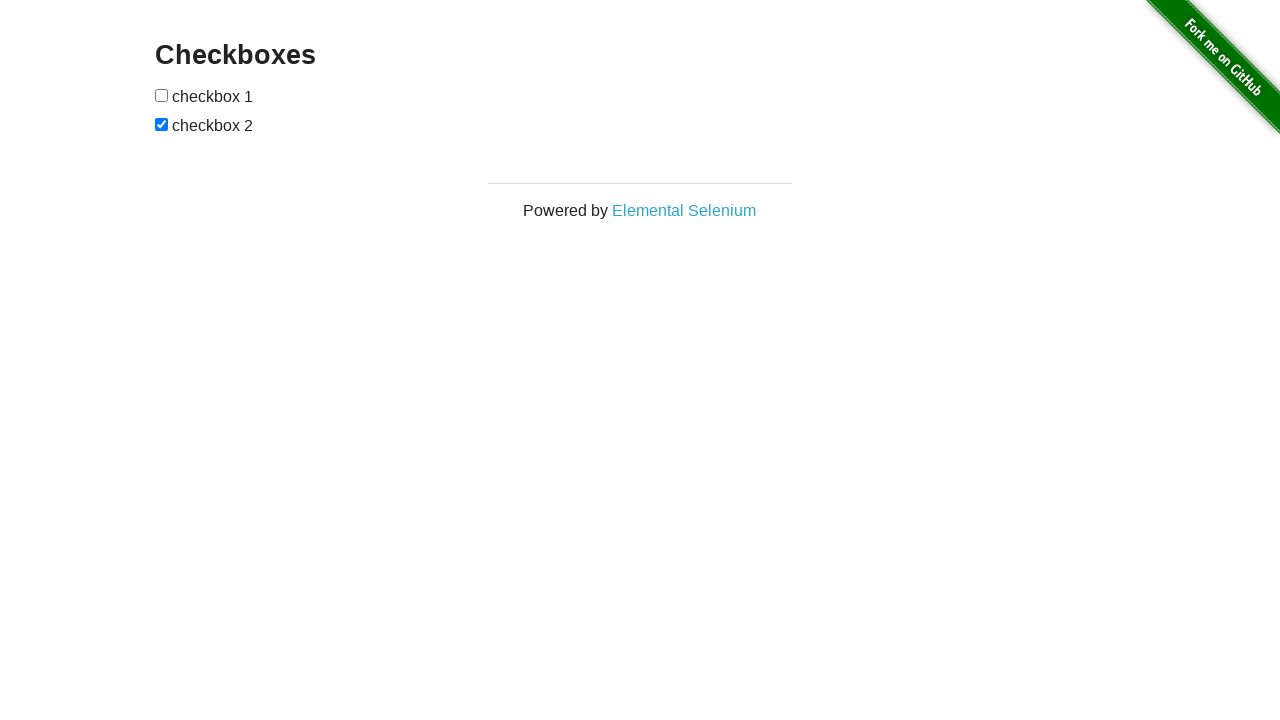

Located all checkbox elements on the page
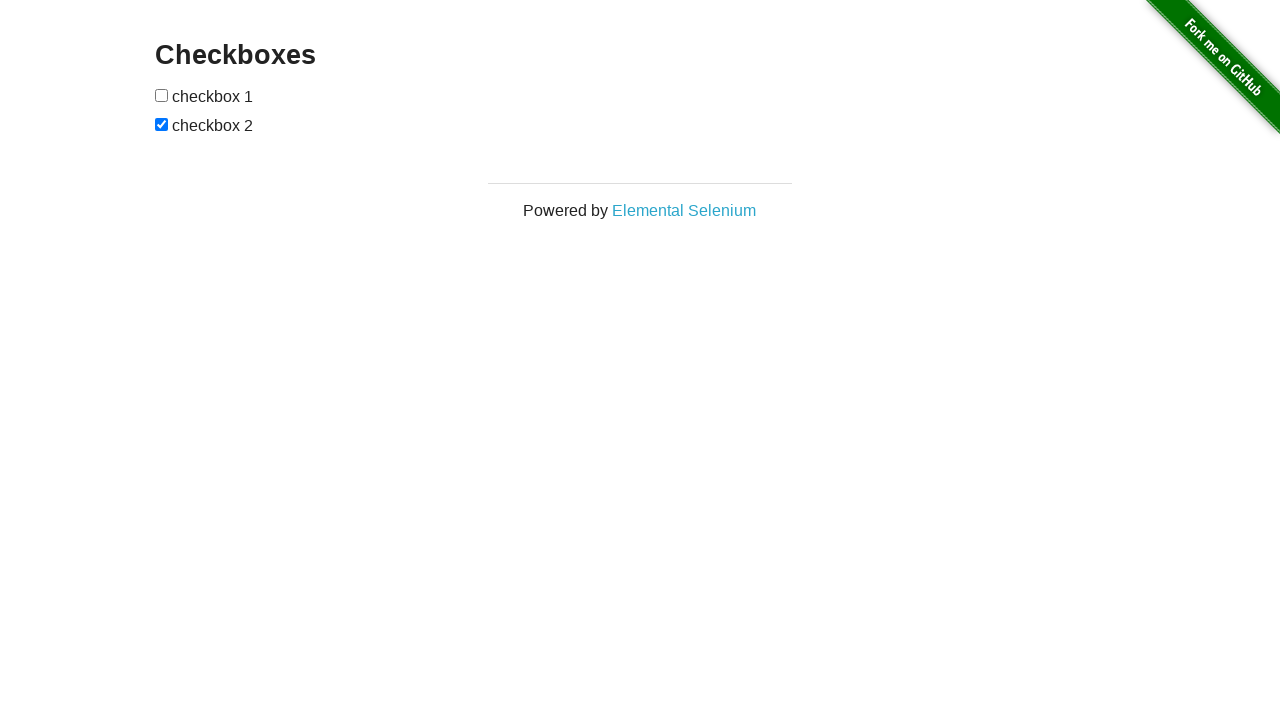

Clicked the first checkbox element at (162, 95) on #checkboxes input >> nth=0
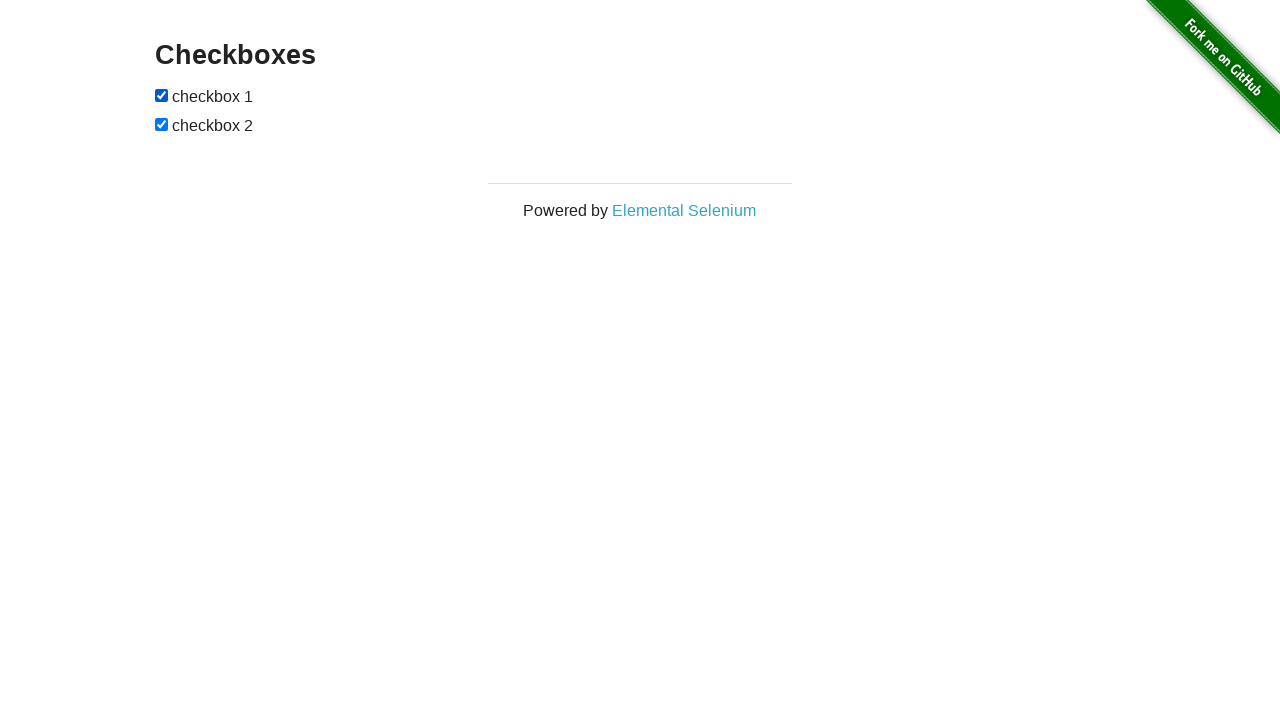

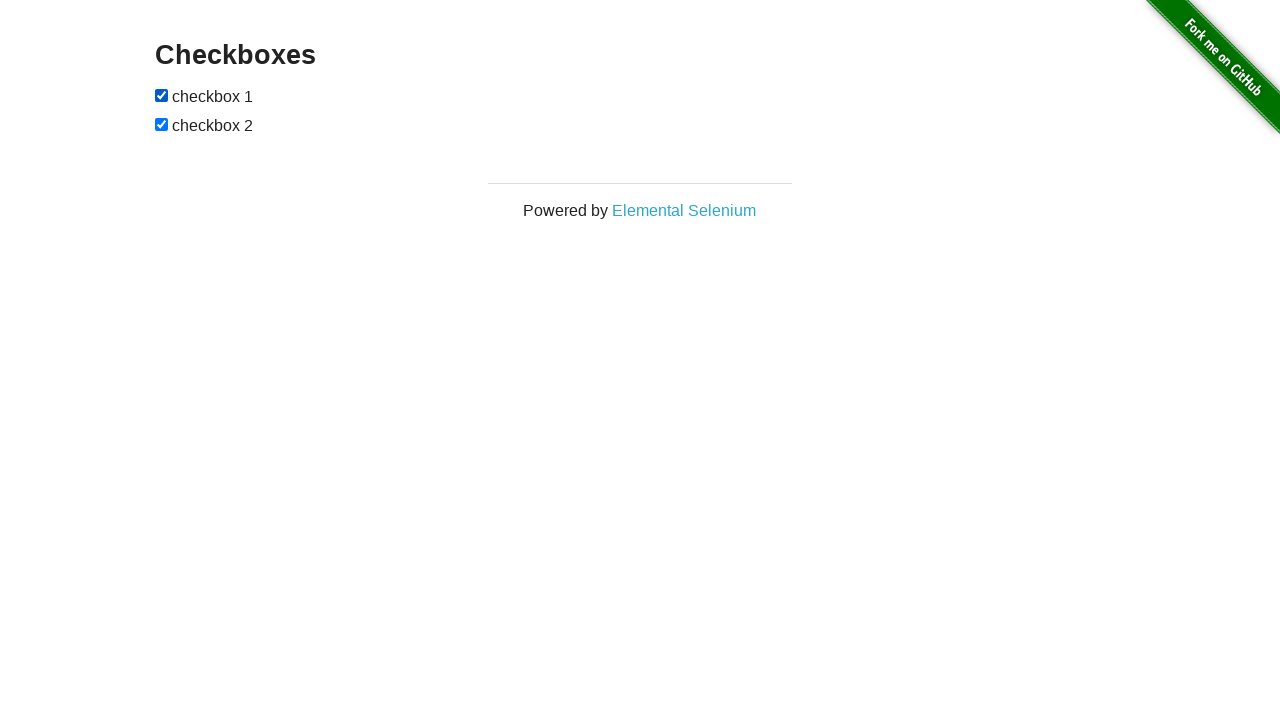